Tests form validation with 4-digit employee number, expecting error message for invalid number format

Starting URL: https://elenarivero.github.io/Ejercicio2/index.html

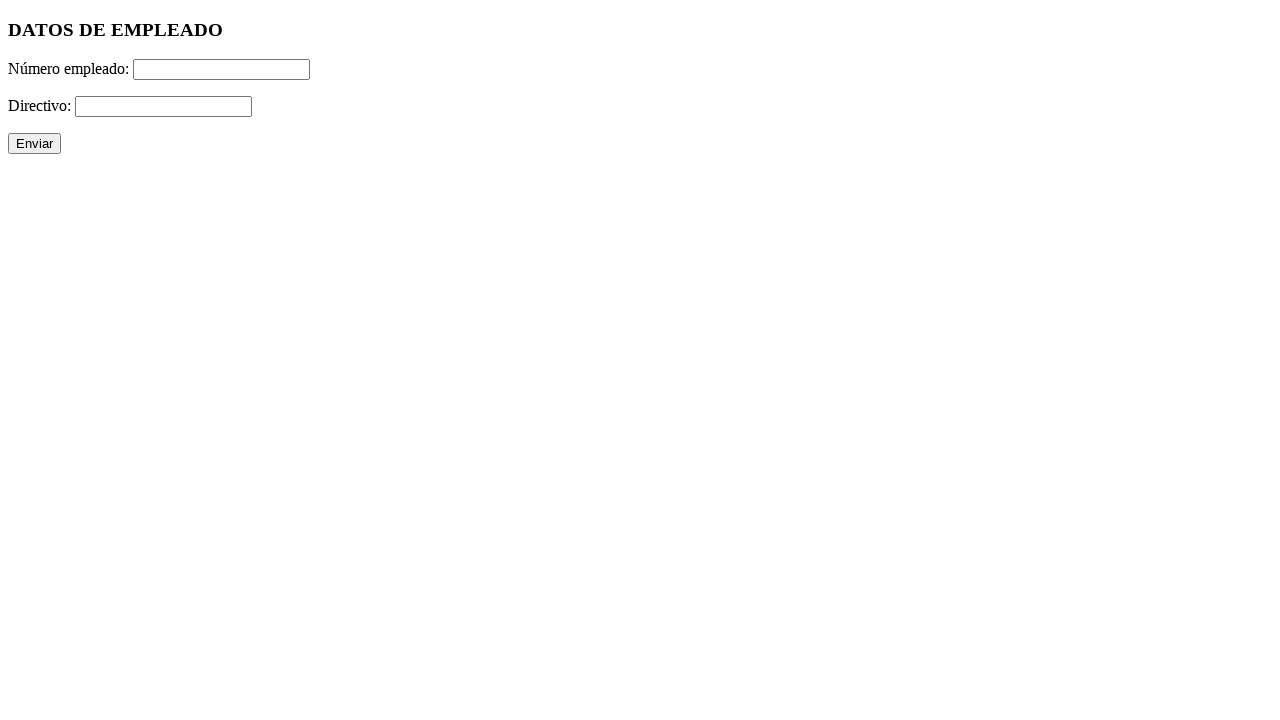

Filled employee number field with 4-digit number '1234' (invalid format) on #numero
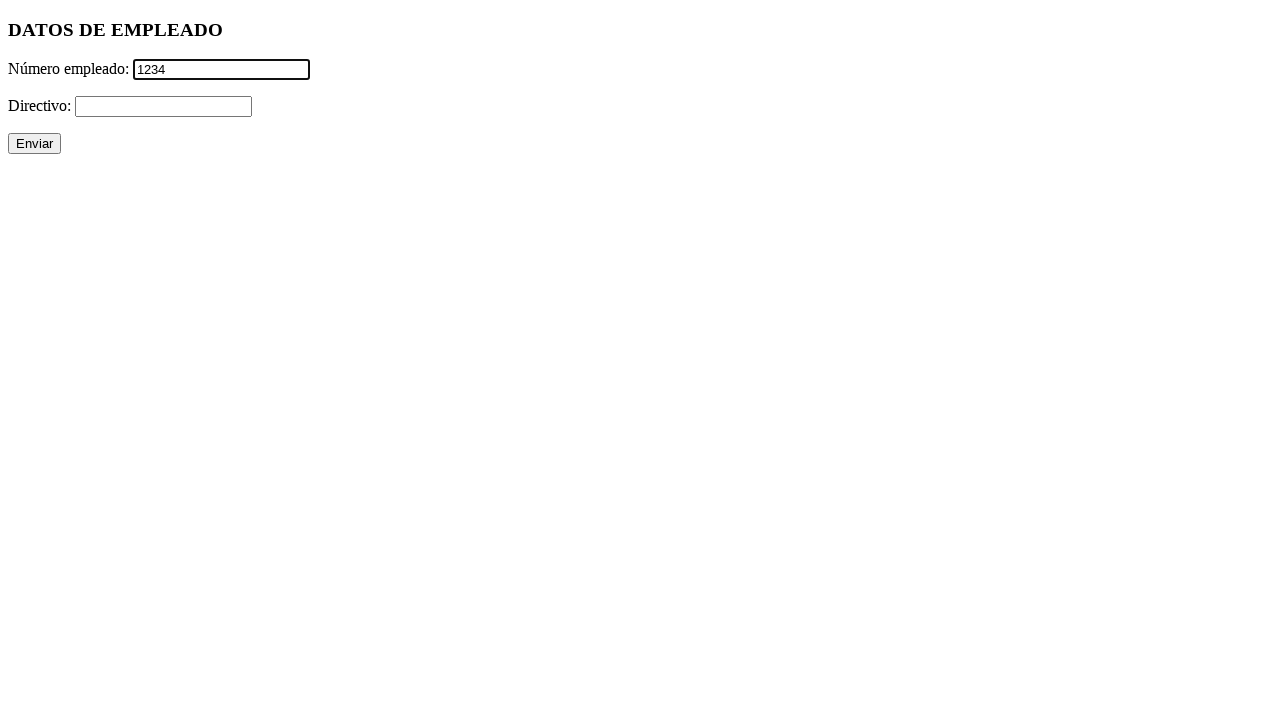

Filled directivo field with '-' on #directivo
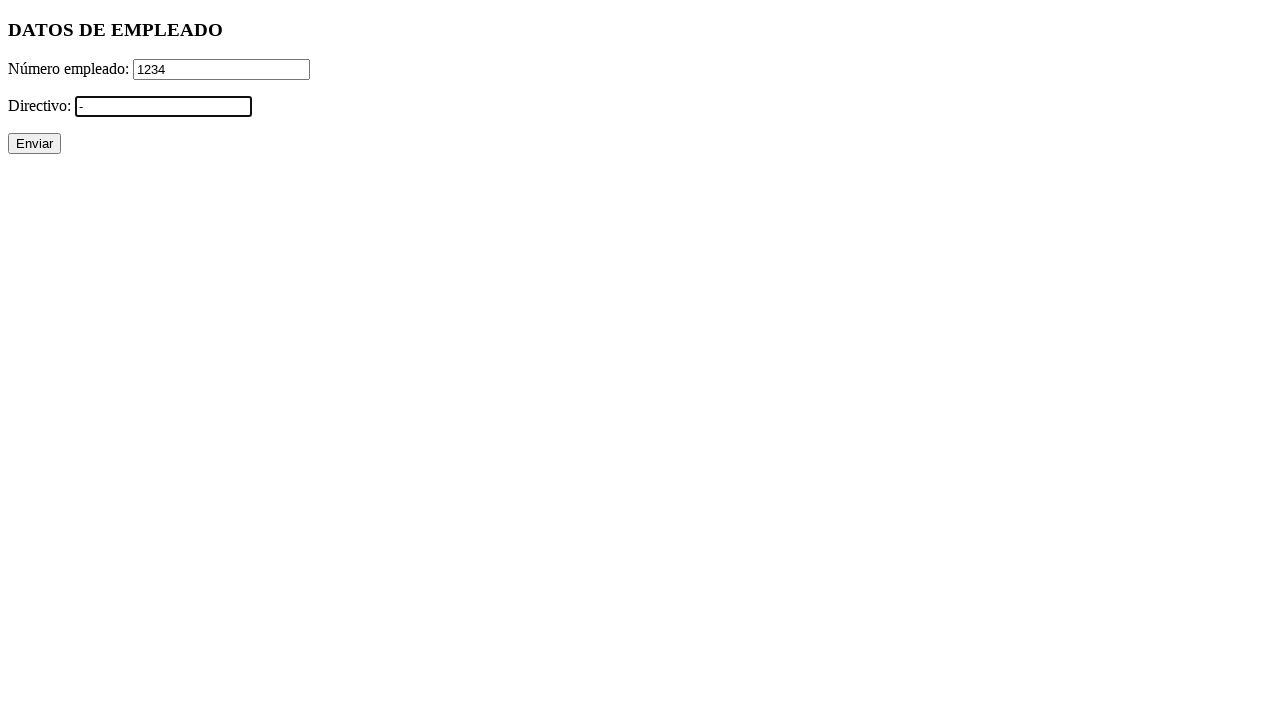

Clicked submit button to submit form at (34, 144) on xpath=//p/input[@type='submit']
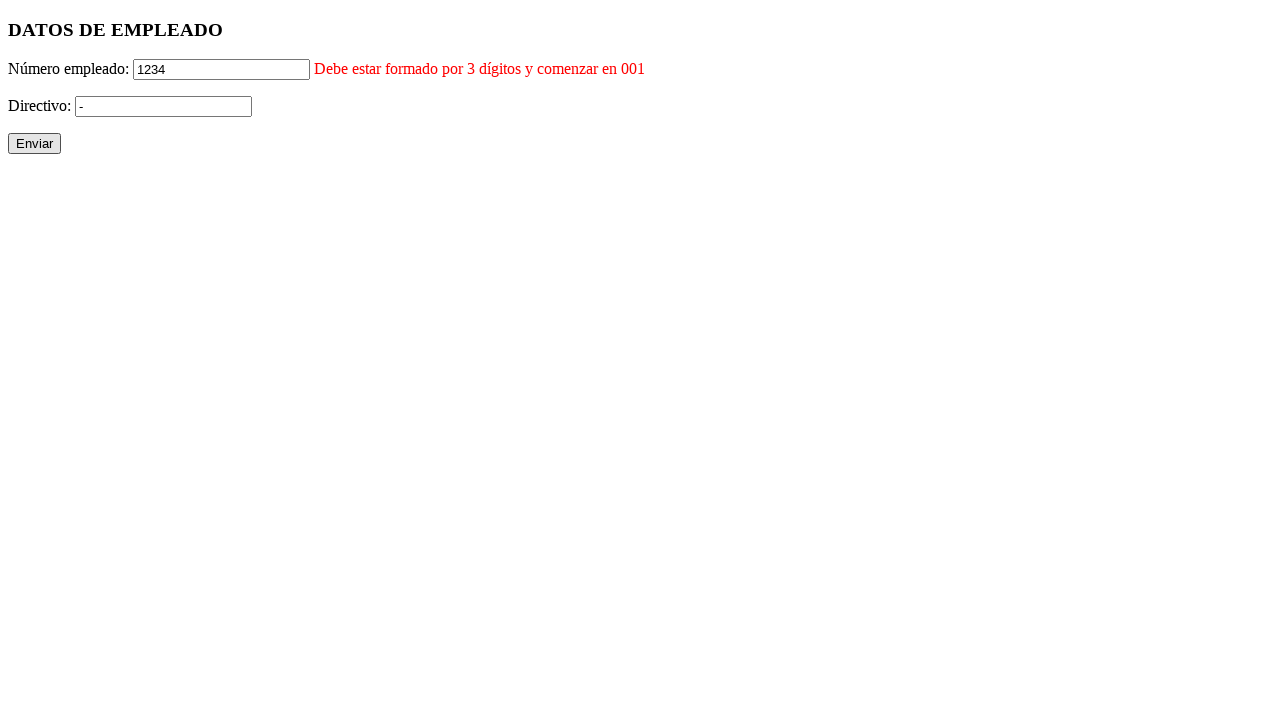

Error message for invalid employee number appeared
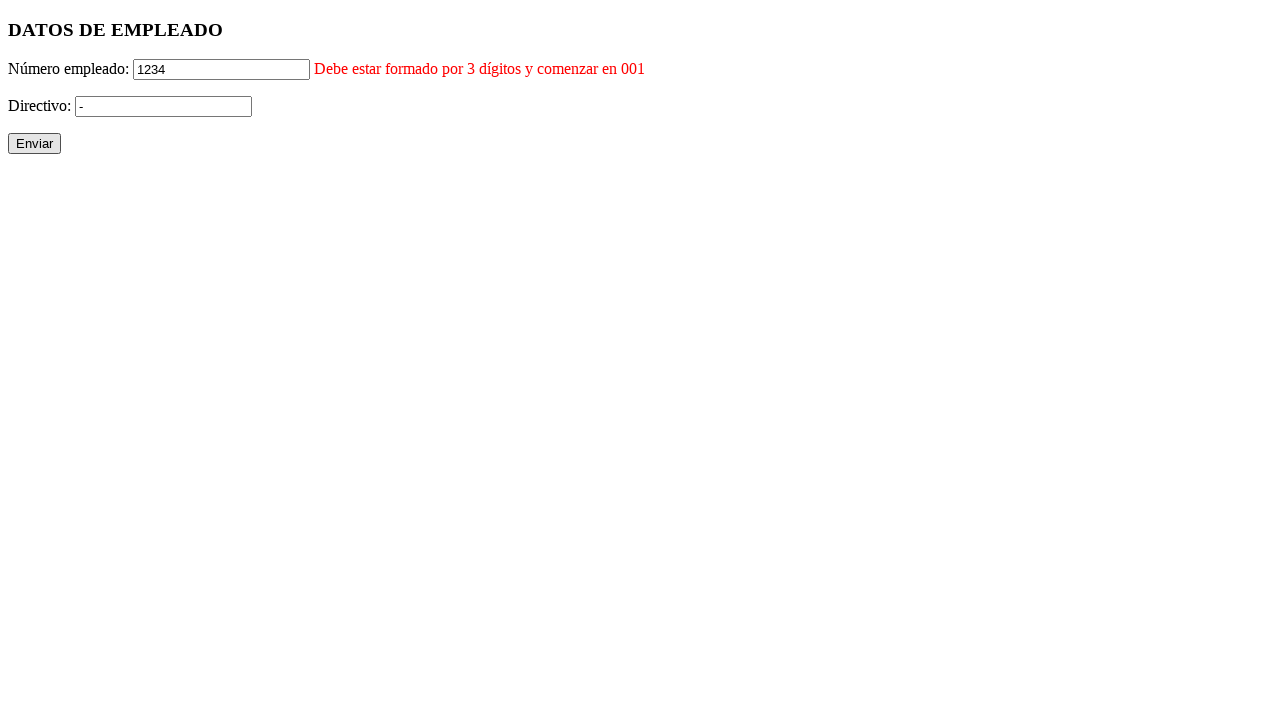

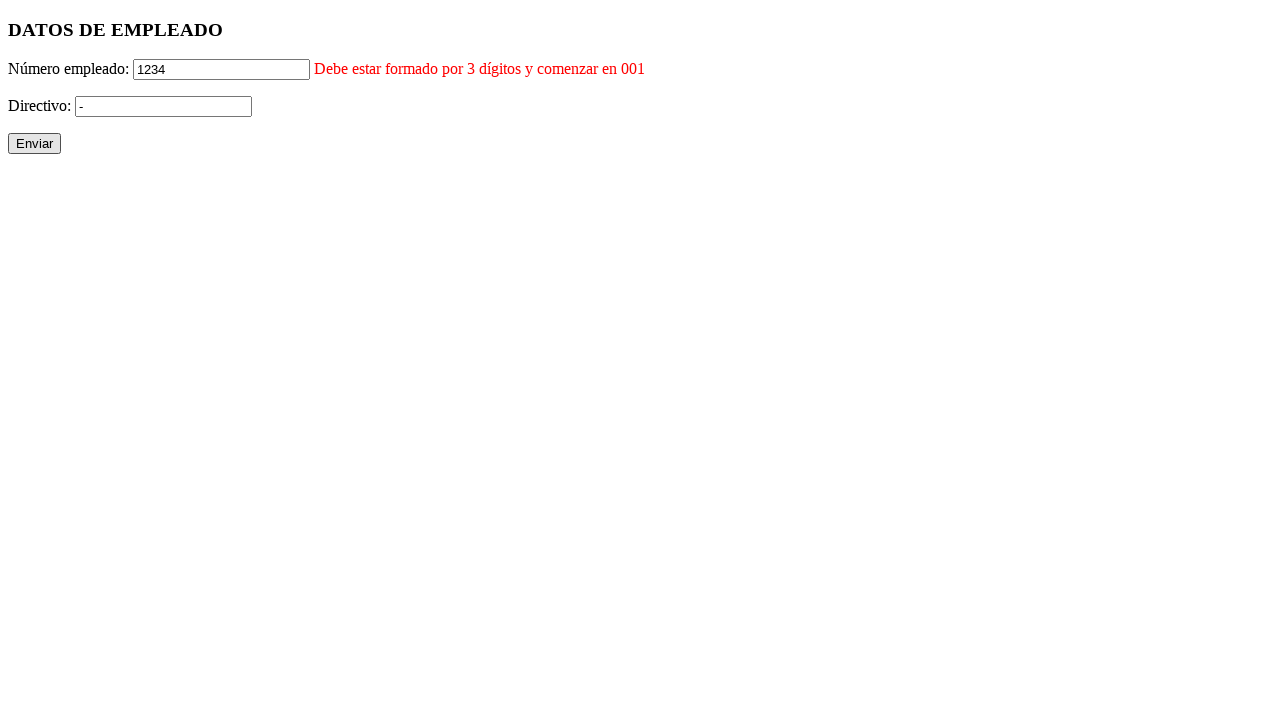